Verifies the presence of form fields and checks if a specific link exists on the OrangeHRM trial page

Starting URL: https://www.orangehrm.com/orangehrm-30-day-trial/

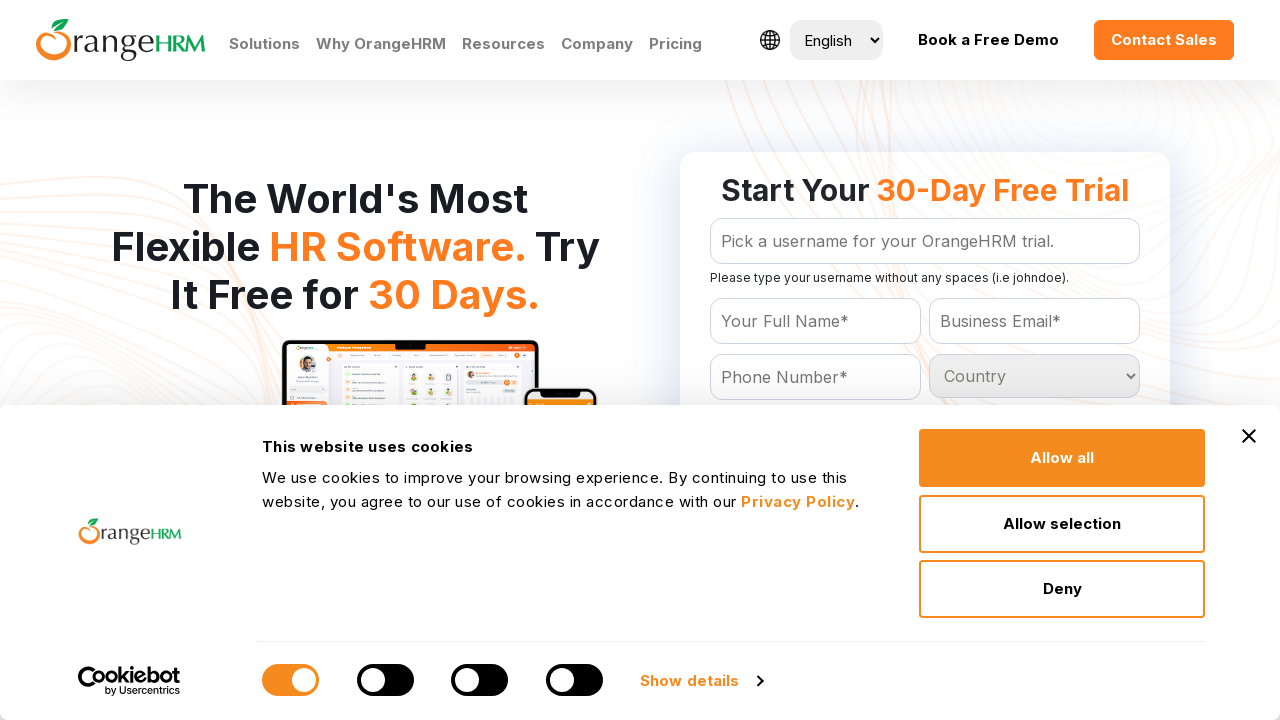

Located all form fields with class 'text'
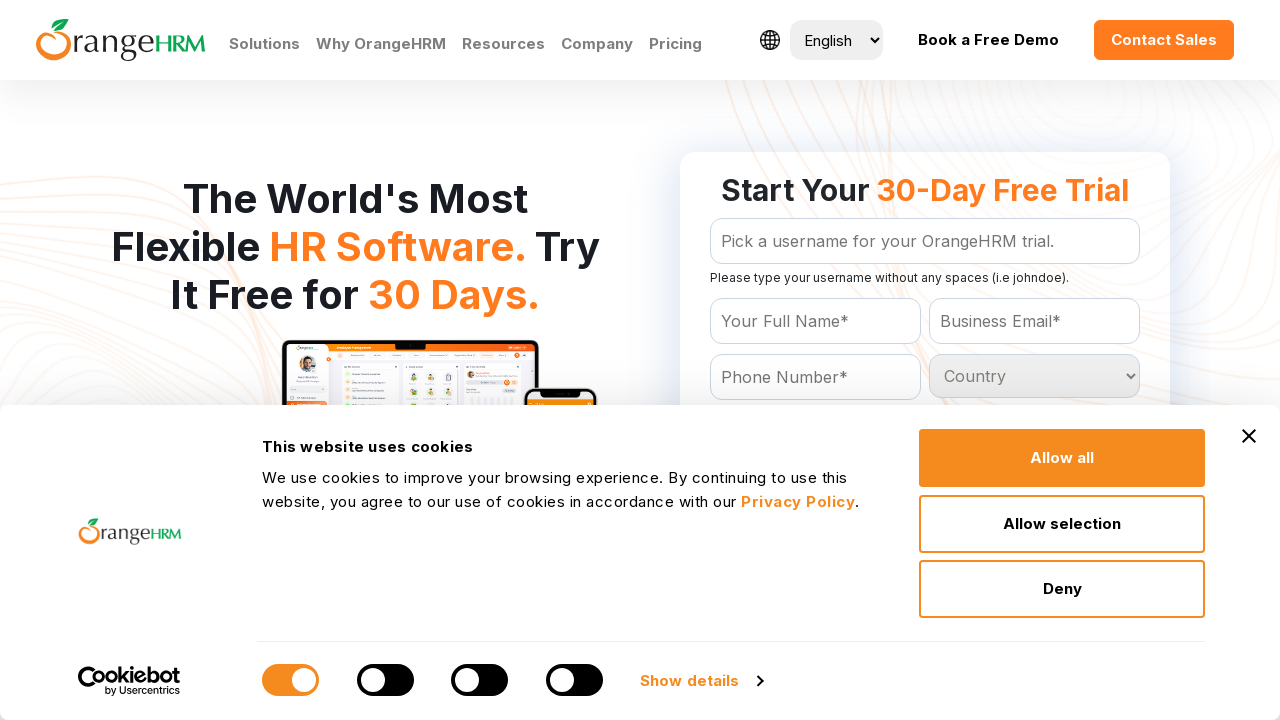

Verified form fields availability: 8 fields found
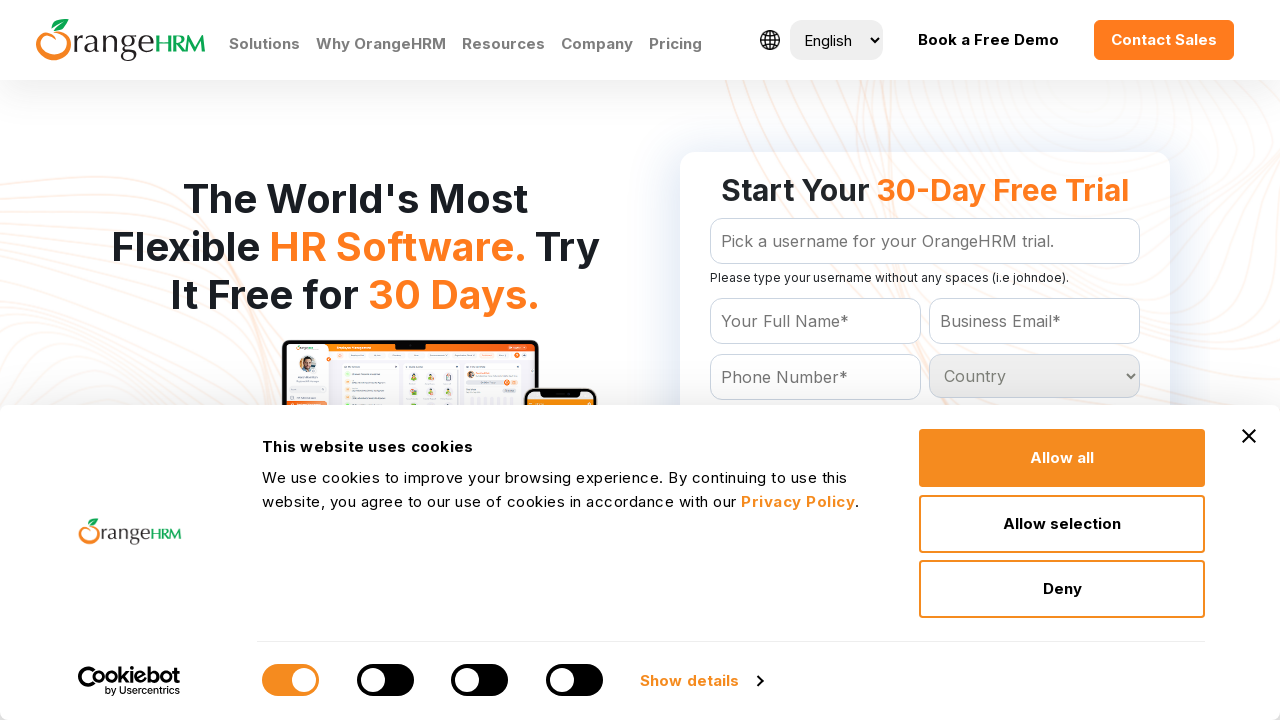

Located all links with text 'FREE TRIAL11'
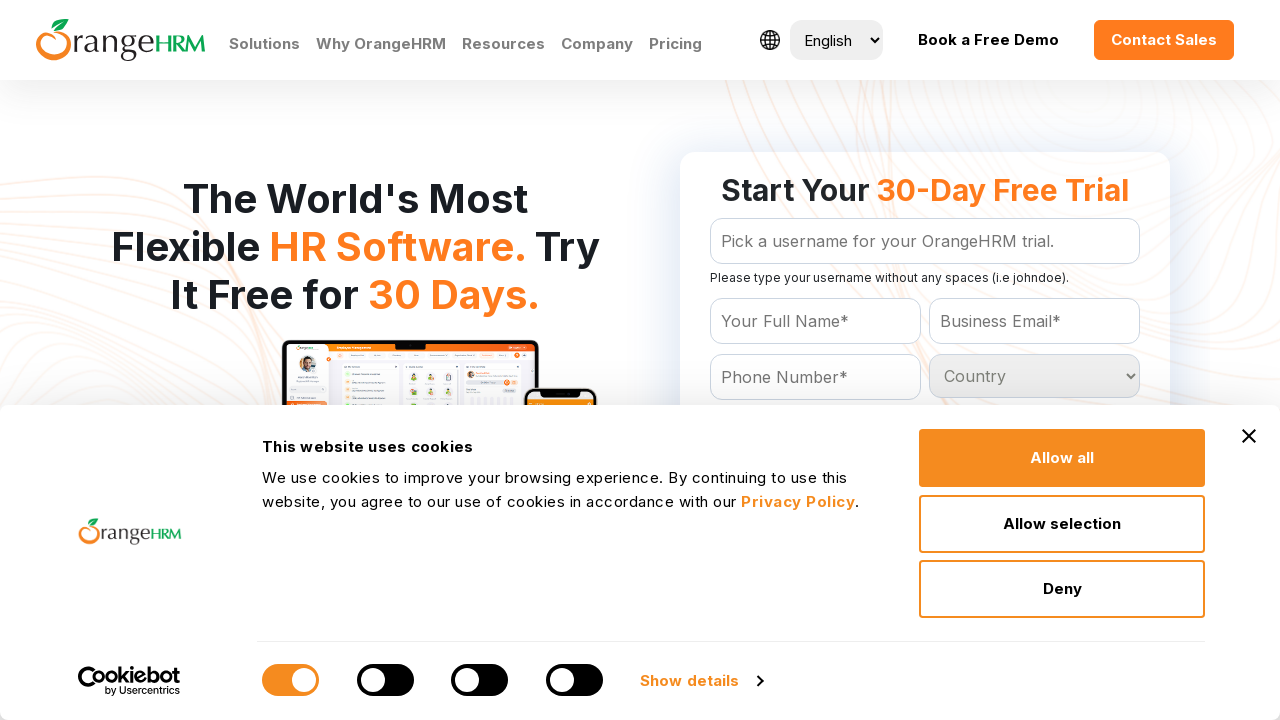

Checked for 'FREE TRIAL11' link presence: 0 elements found
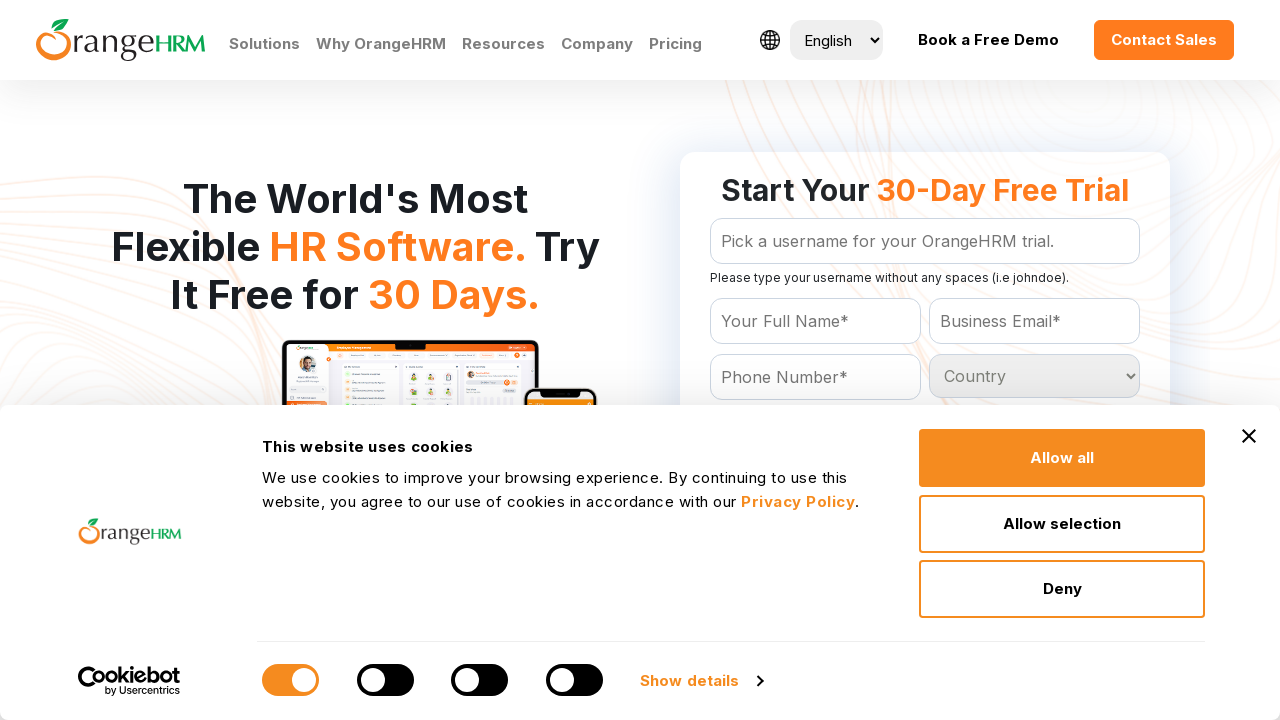

Final verification: 0 matching element(s) detected
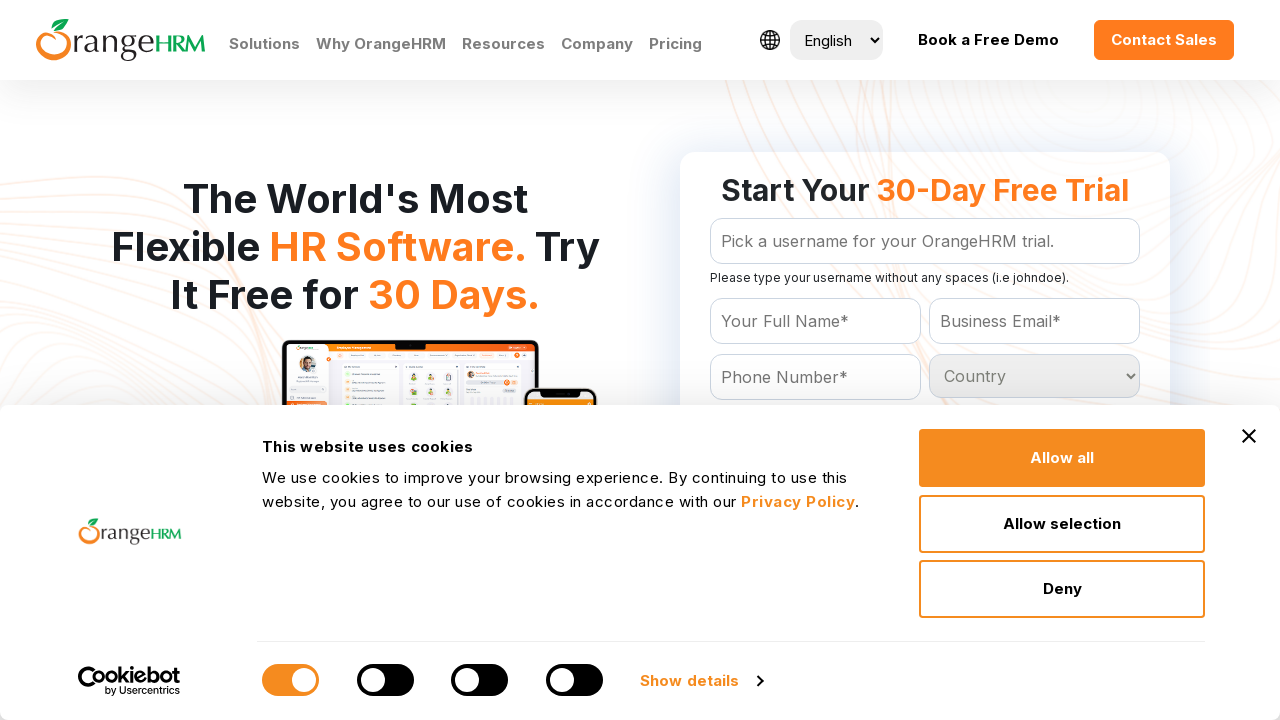

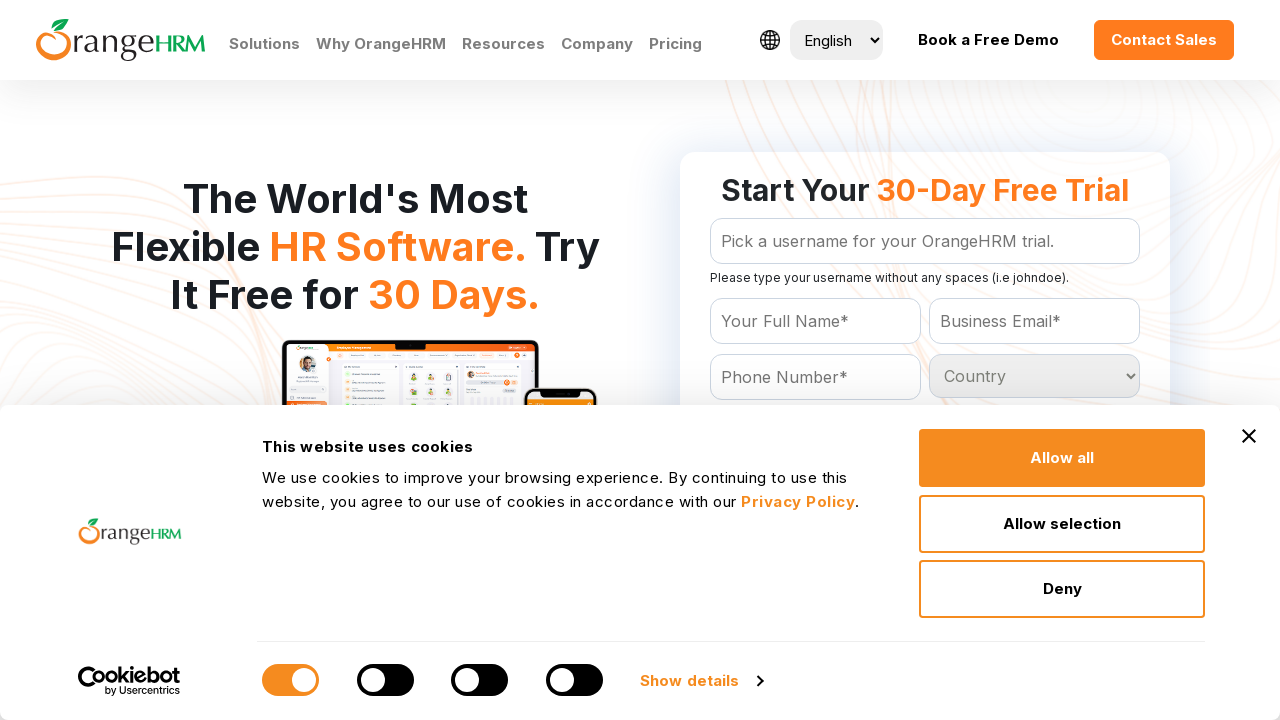